Tests radio button functionality by clicking through multiple radio button groups and verifying each button can be selected

Starting URL: http://www.echoecho.com/htmlforms10.htm

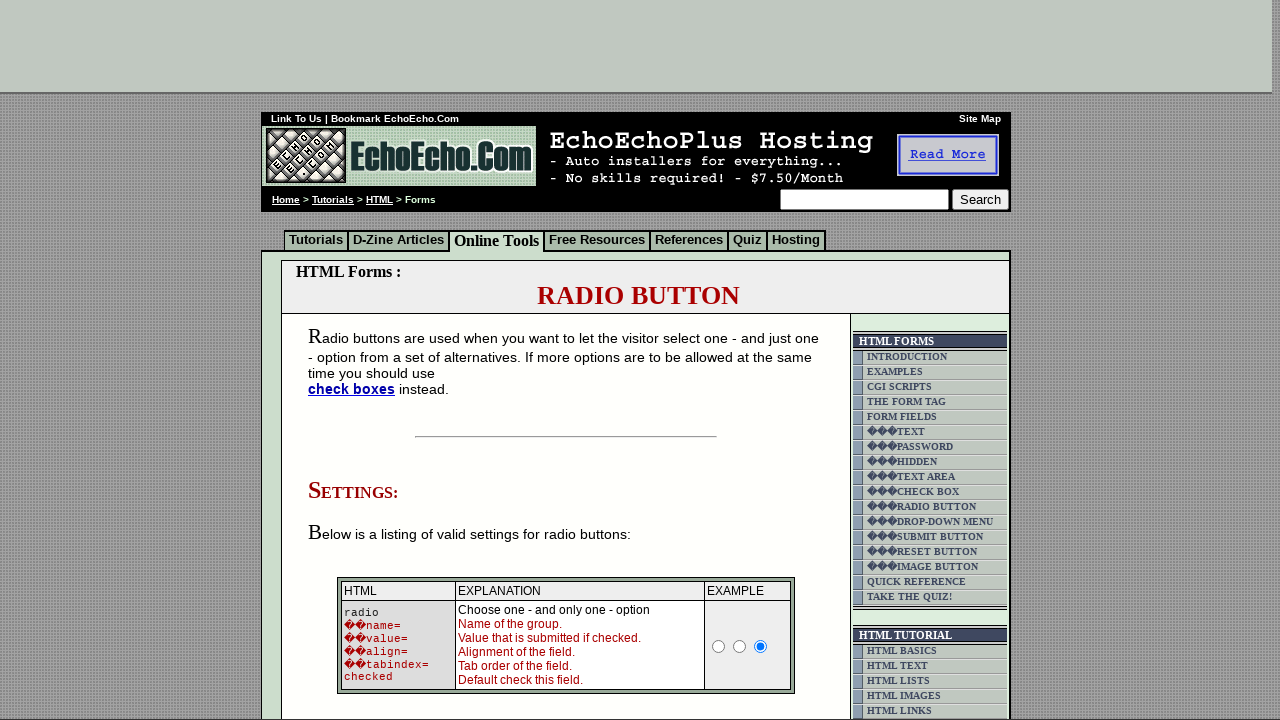

Waited for radio buttons to load on the form
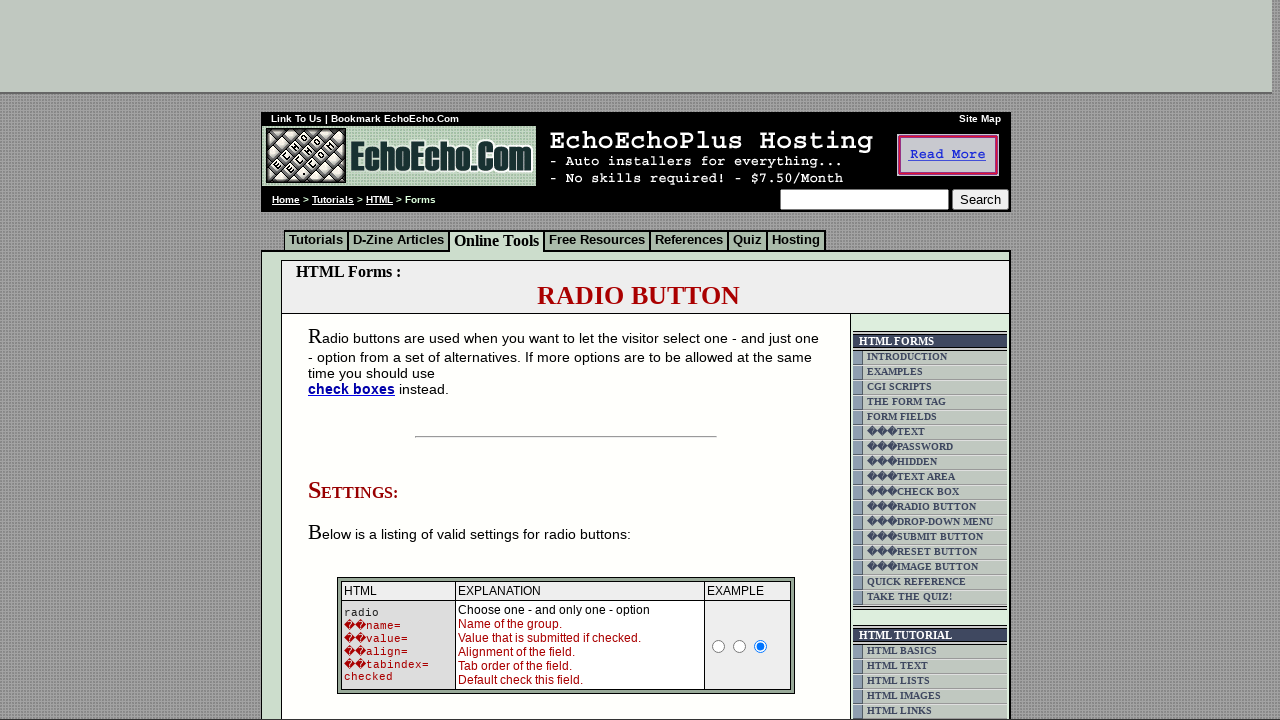

Located radio button group 1
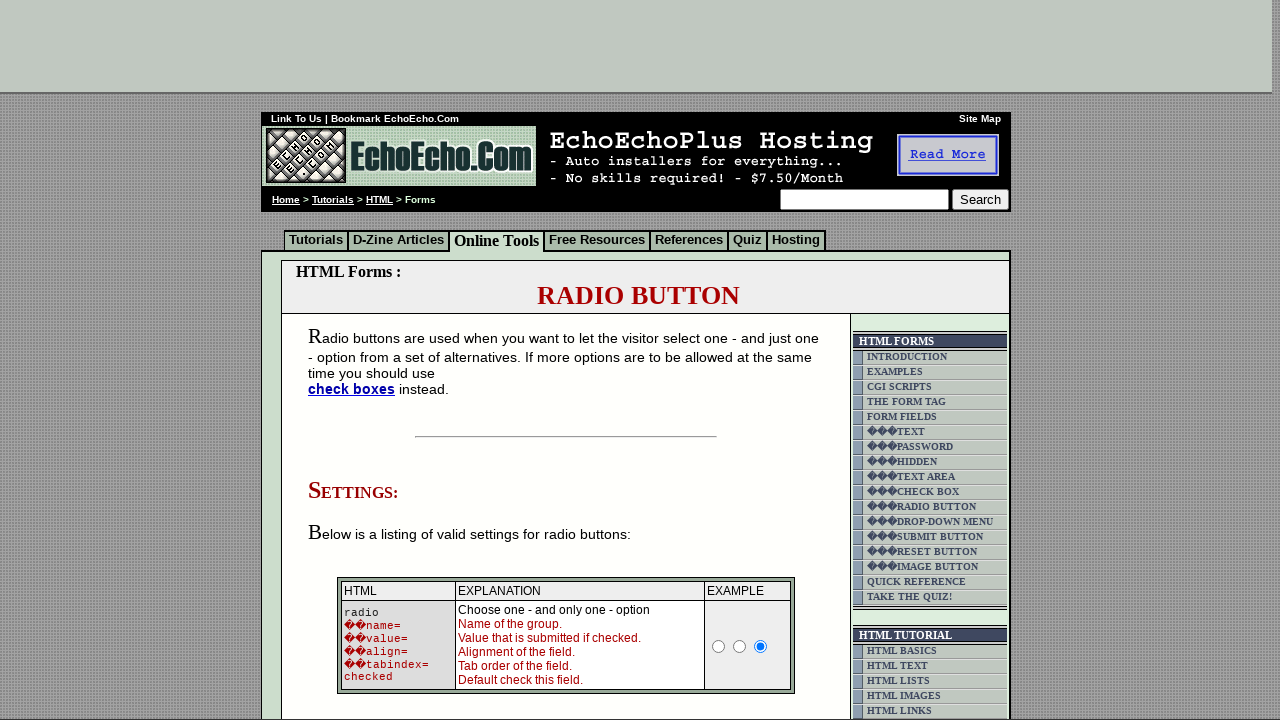

Found 3 radio buttons in group 1
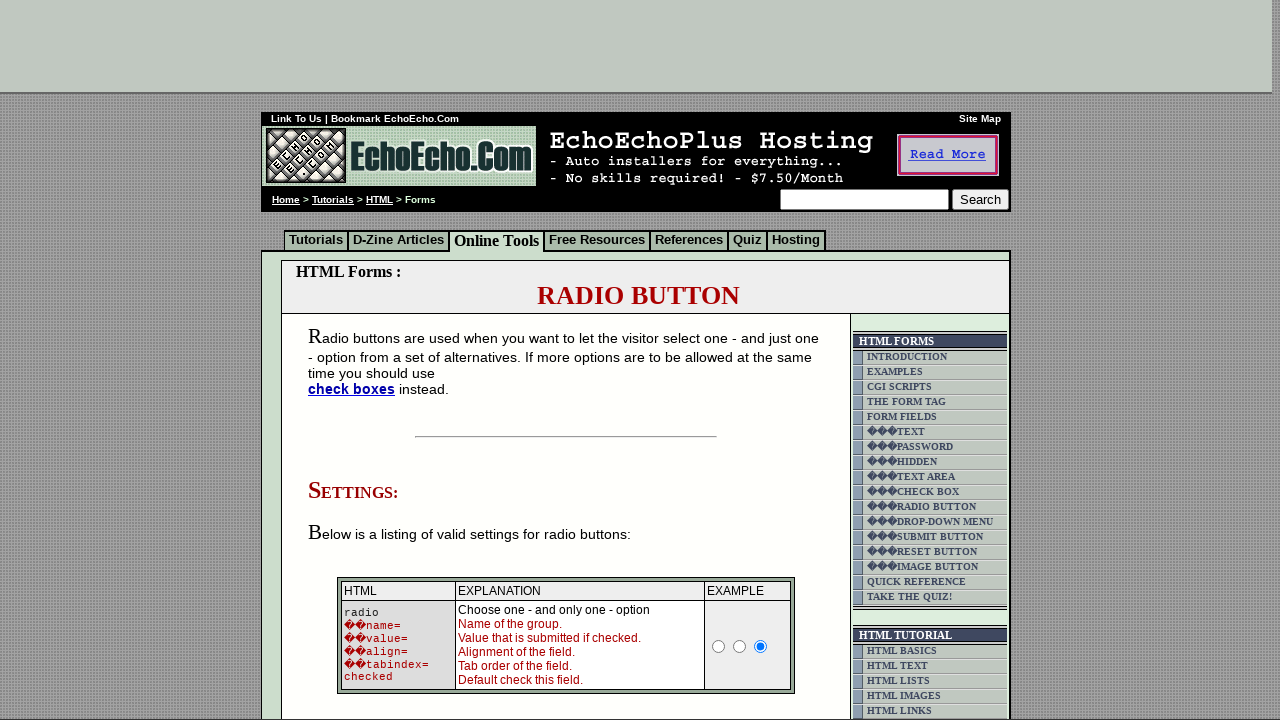

Clicked radio button 1 in group 1 at (356, 360) on input[name='group1'] >> nth=0
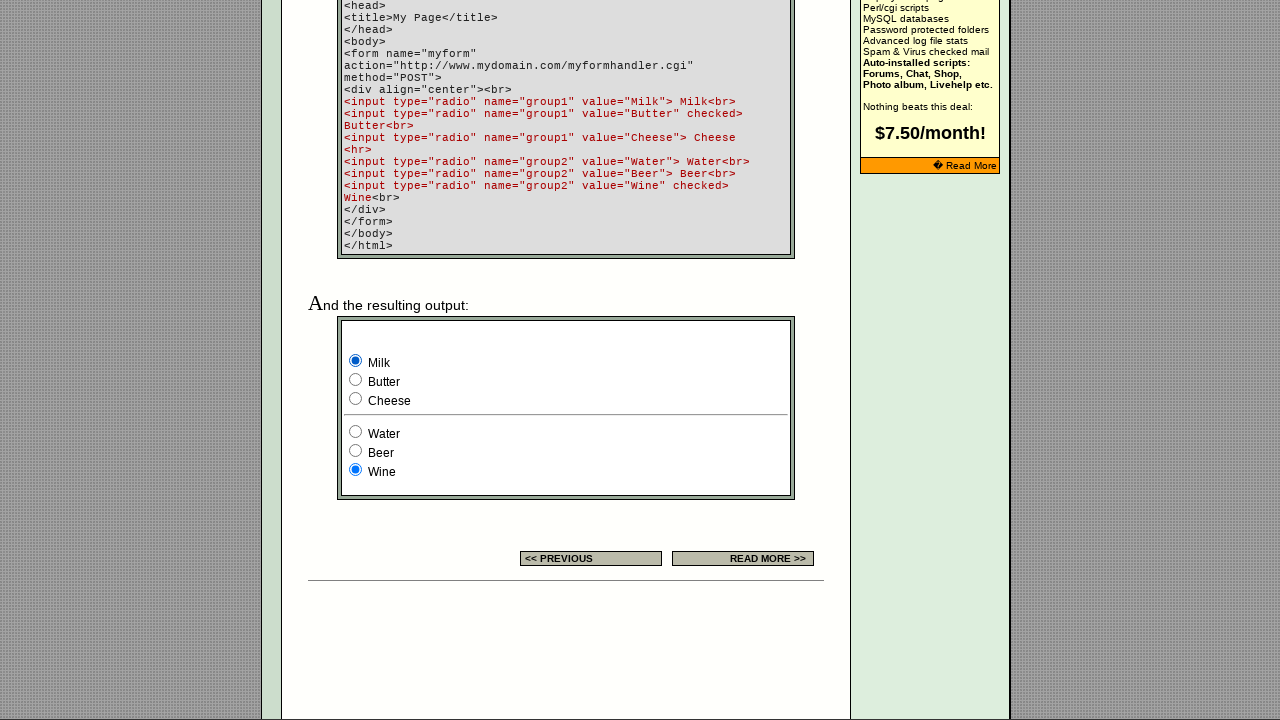

Verified radio button 1 in group 1 is checked
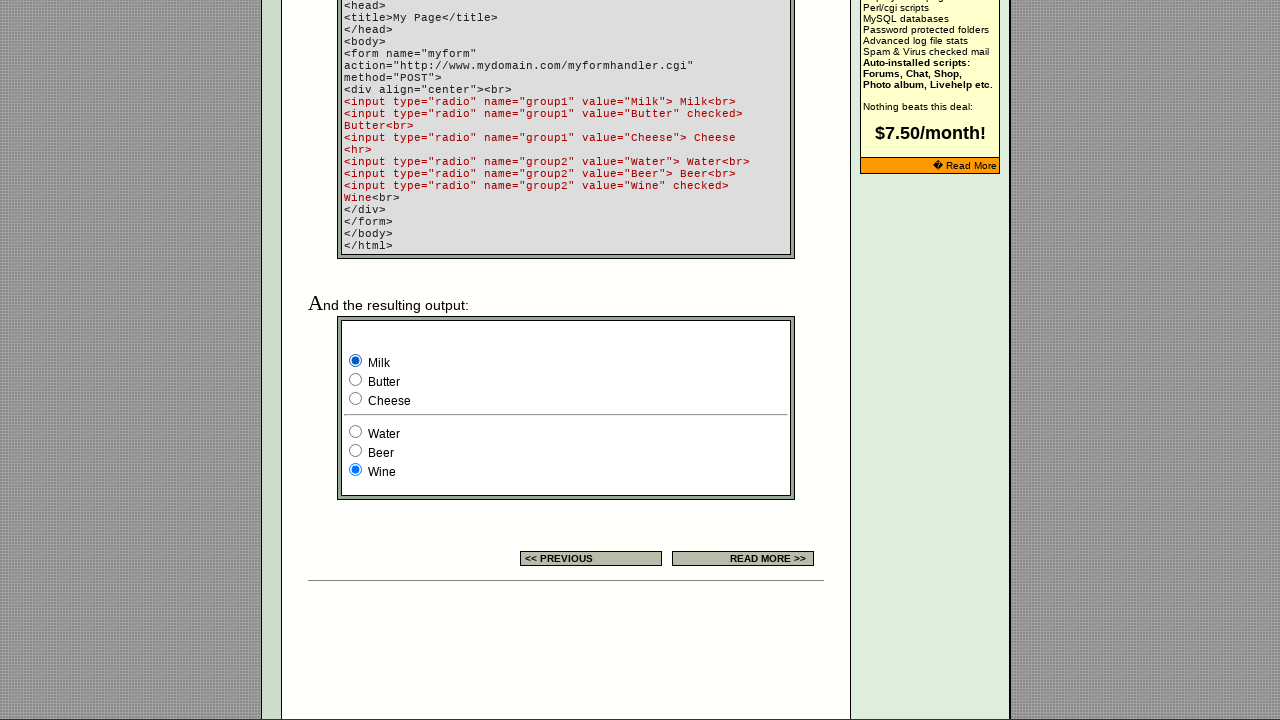

Clicked radio button 2 in group 1 at (356, 380) on input[name='group1'] >> nth=1
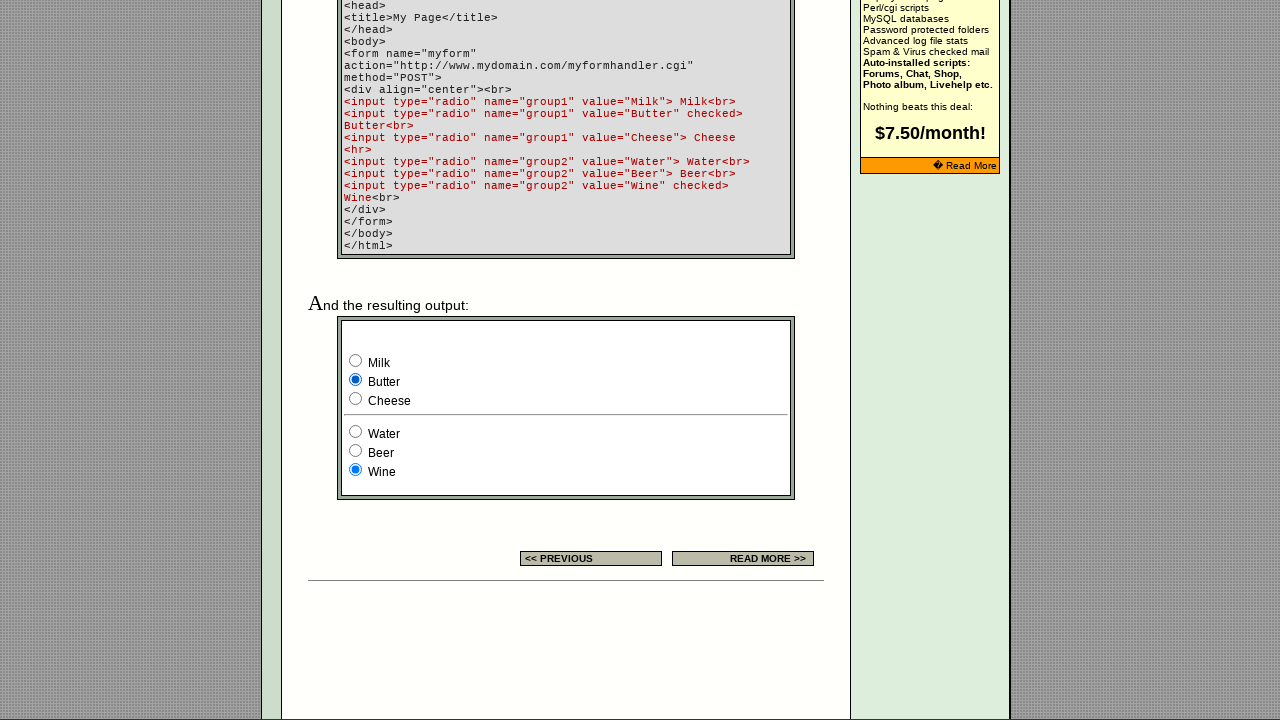

Verified radio button 2 in group 1 is checked
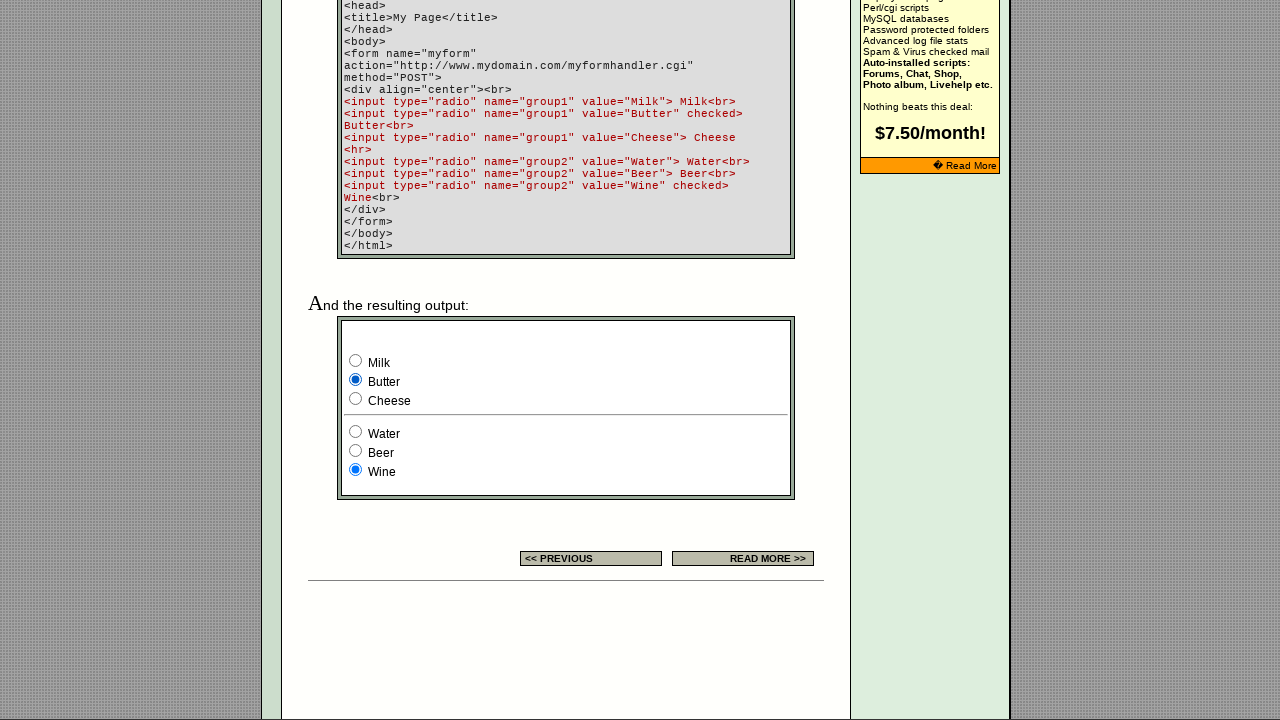

Clicked radio button 3 in group 1 at (356, 398) on input[name='group1'] >> nth=2
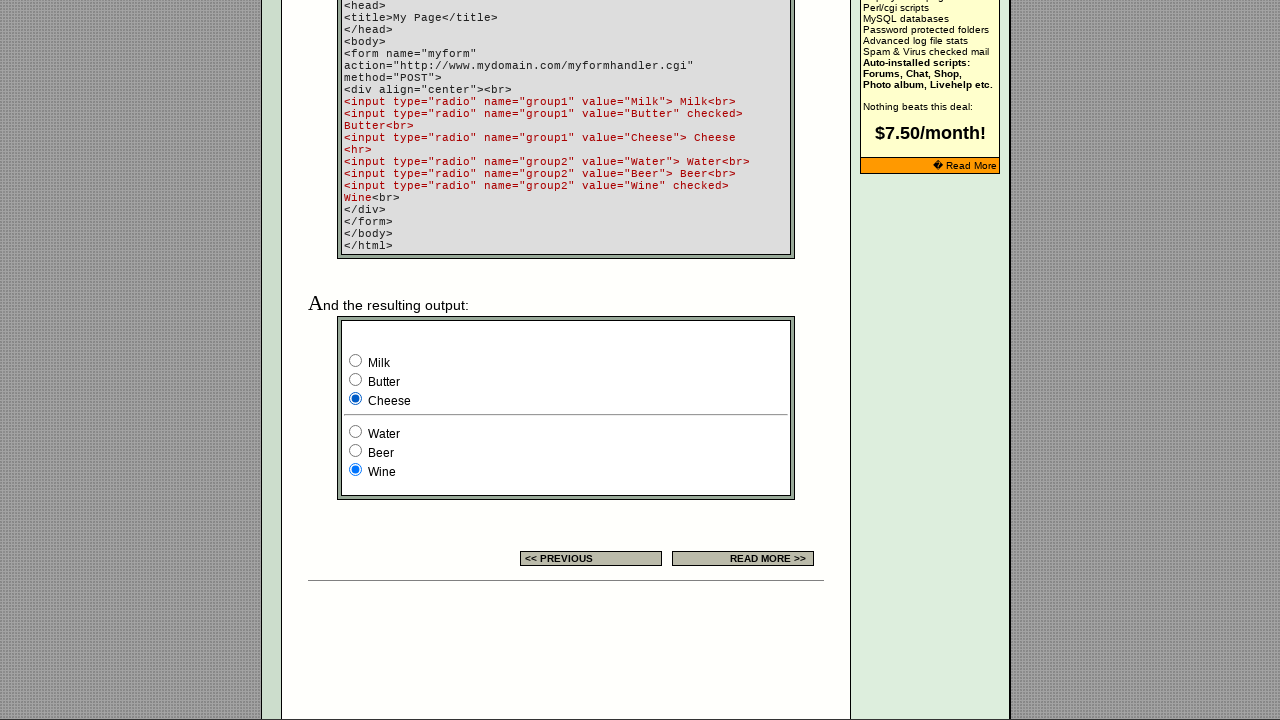

Verified radio button 3 in group 1 is checked
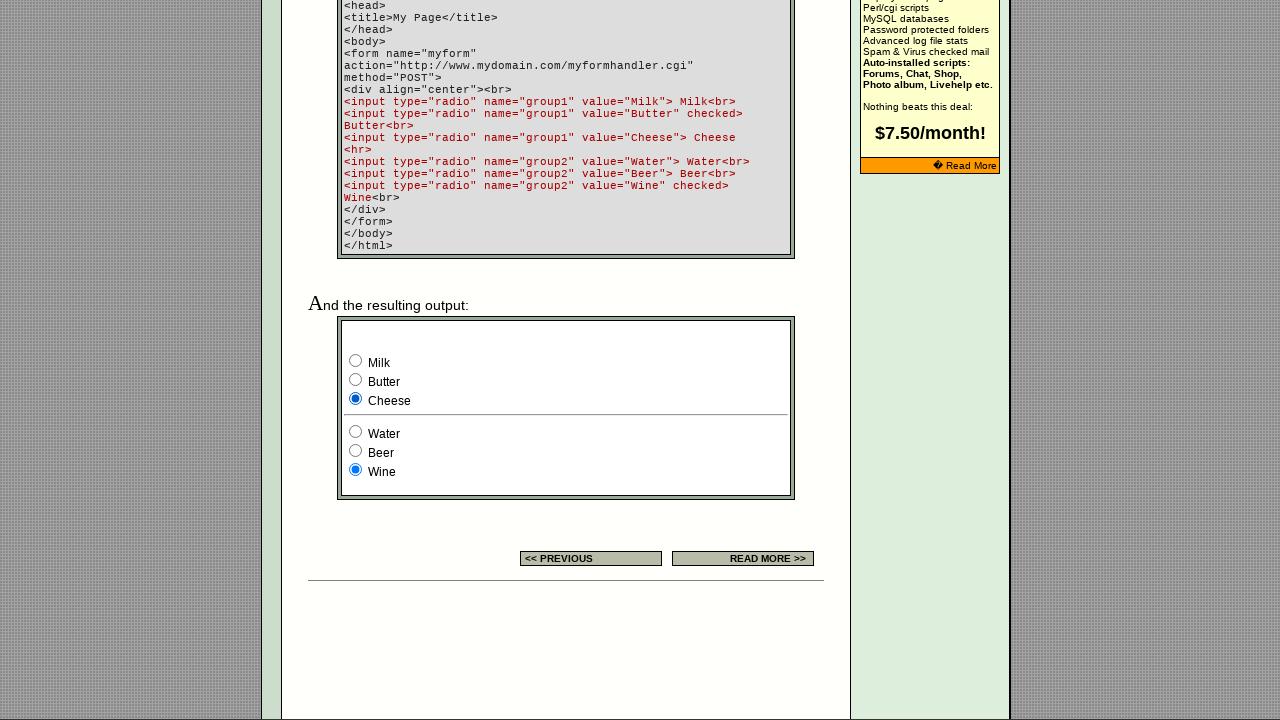

Located radio button group 2
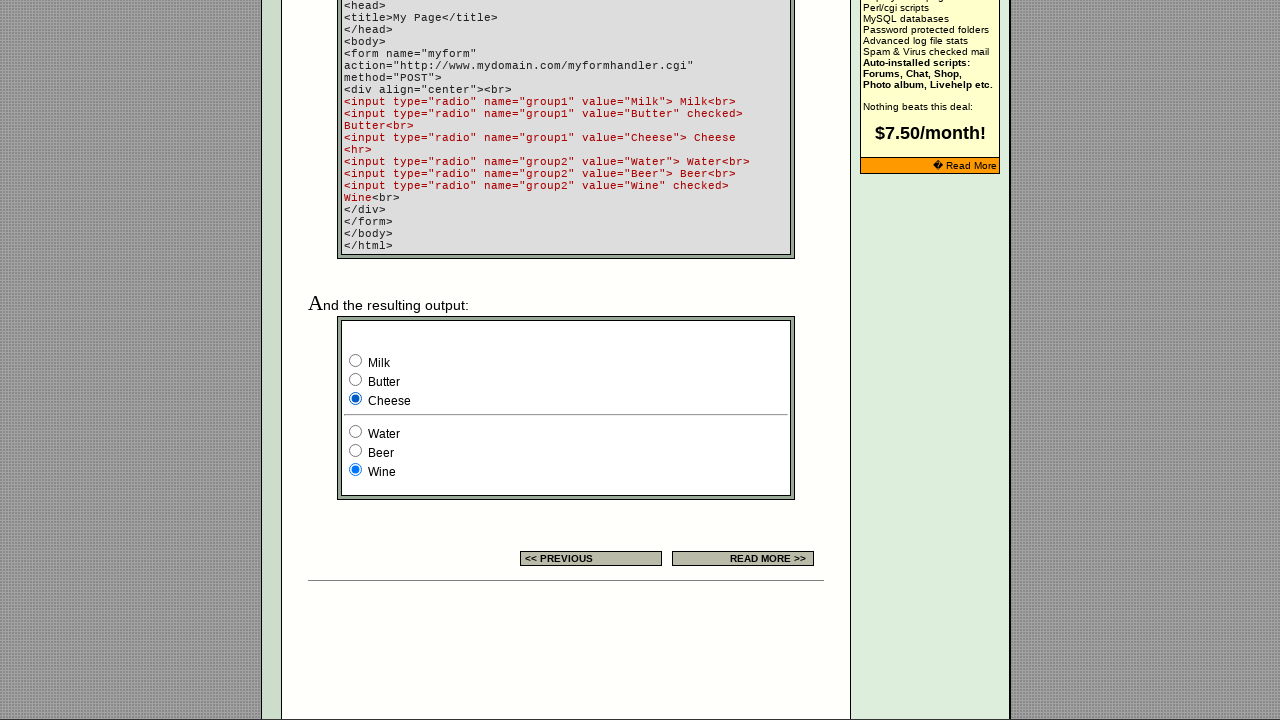

Found 3 radio buttons in group 2
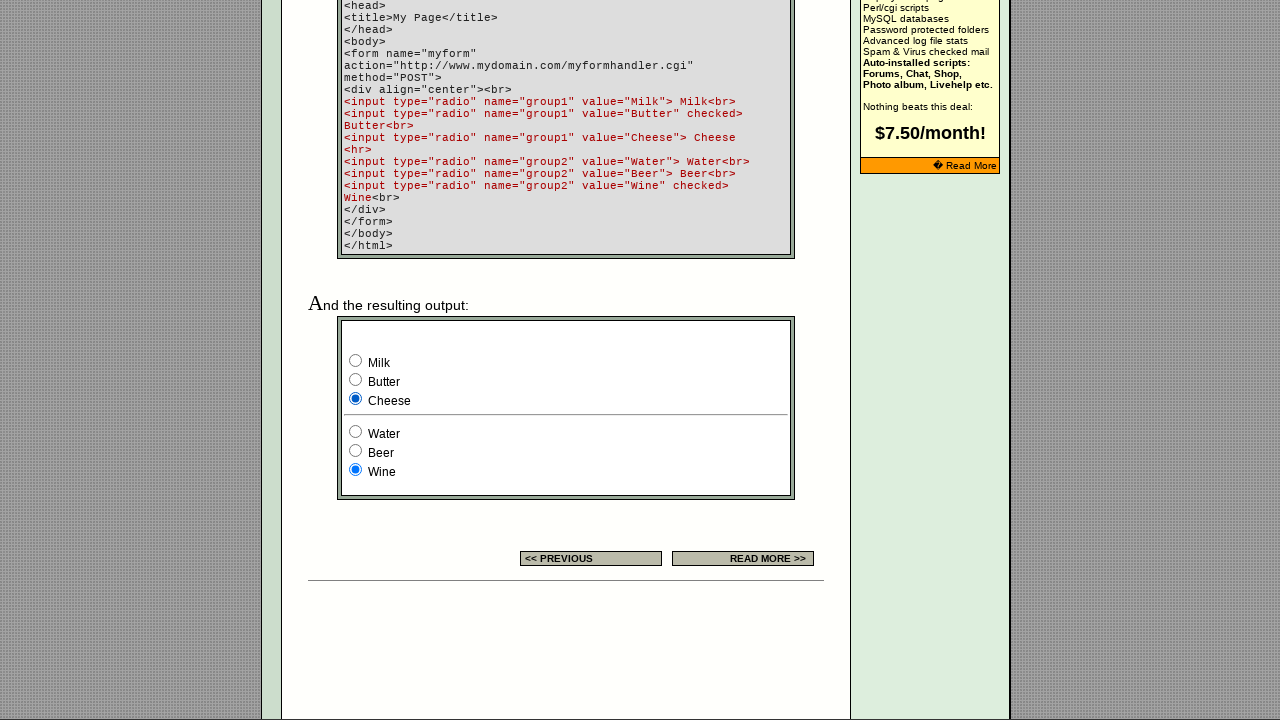

Clicked radio button 1 in group 2 at (356, 432) on input[name='group2'] >> nth=0
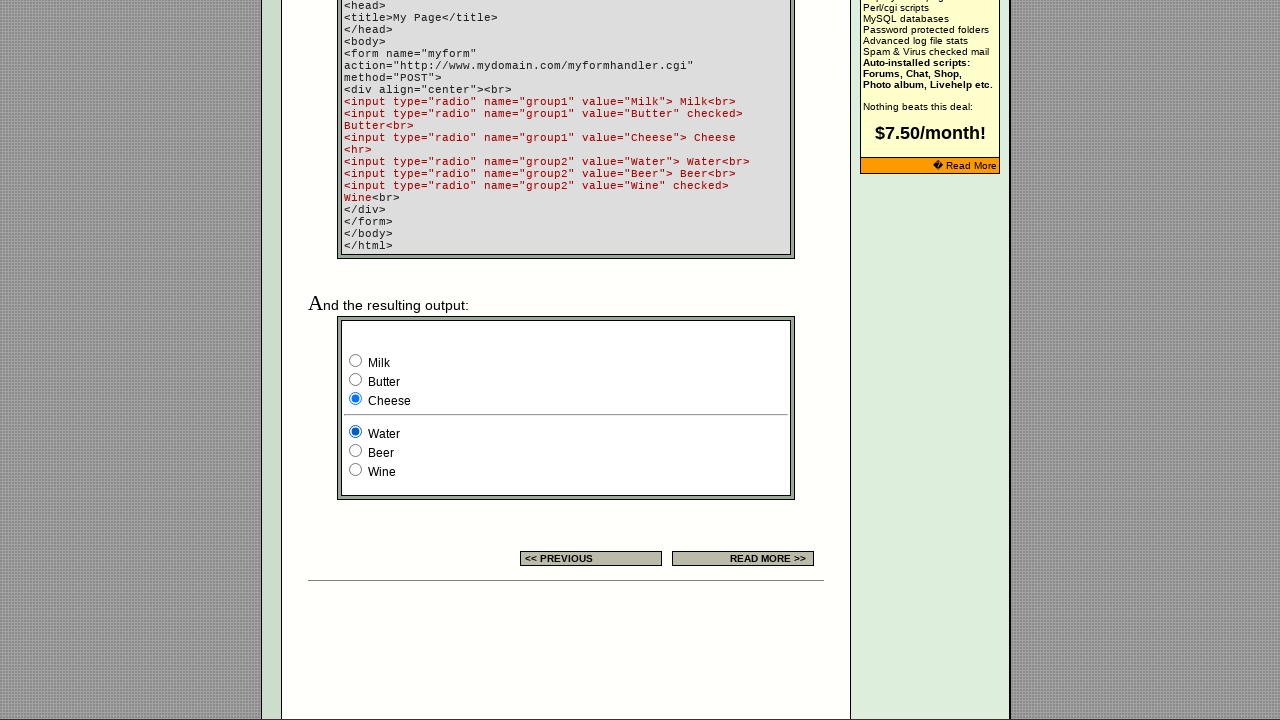

Verified radio button 1 in group 2 is checked
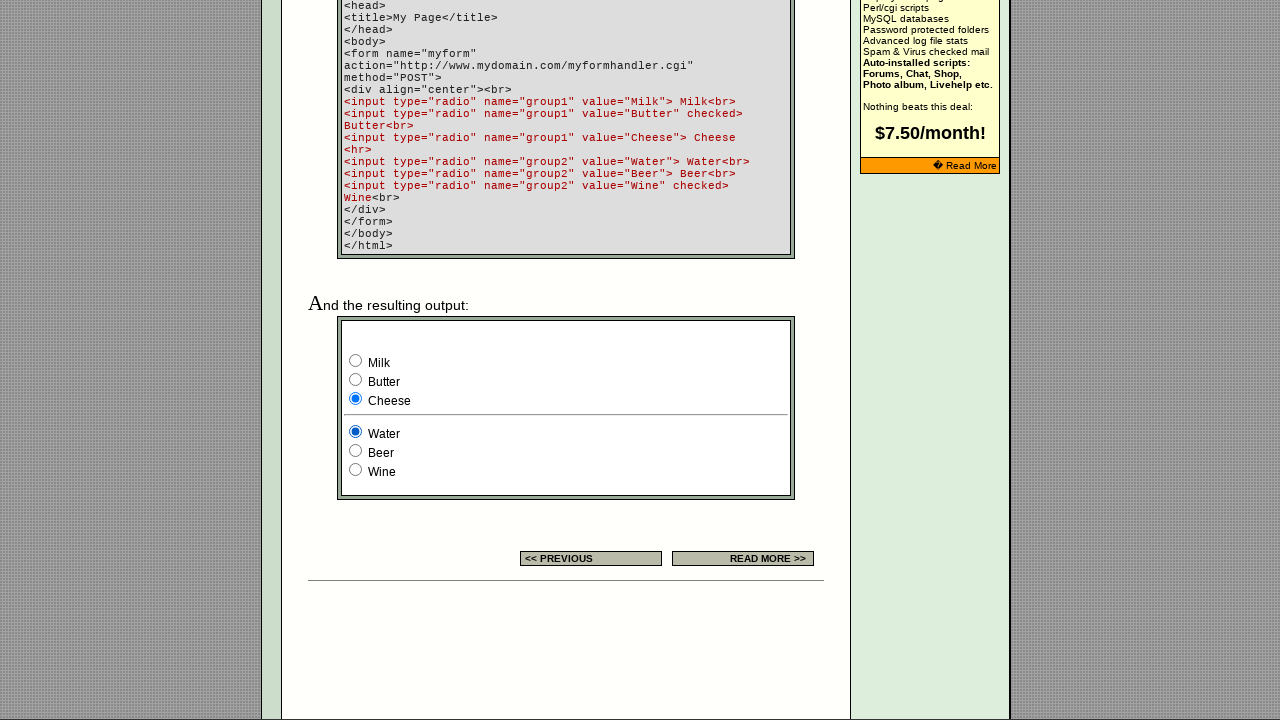

Clicked radio button 2 in group 2 at (356, 450) on input[name='group2'] >> nth=1
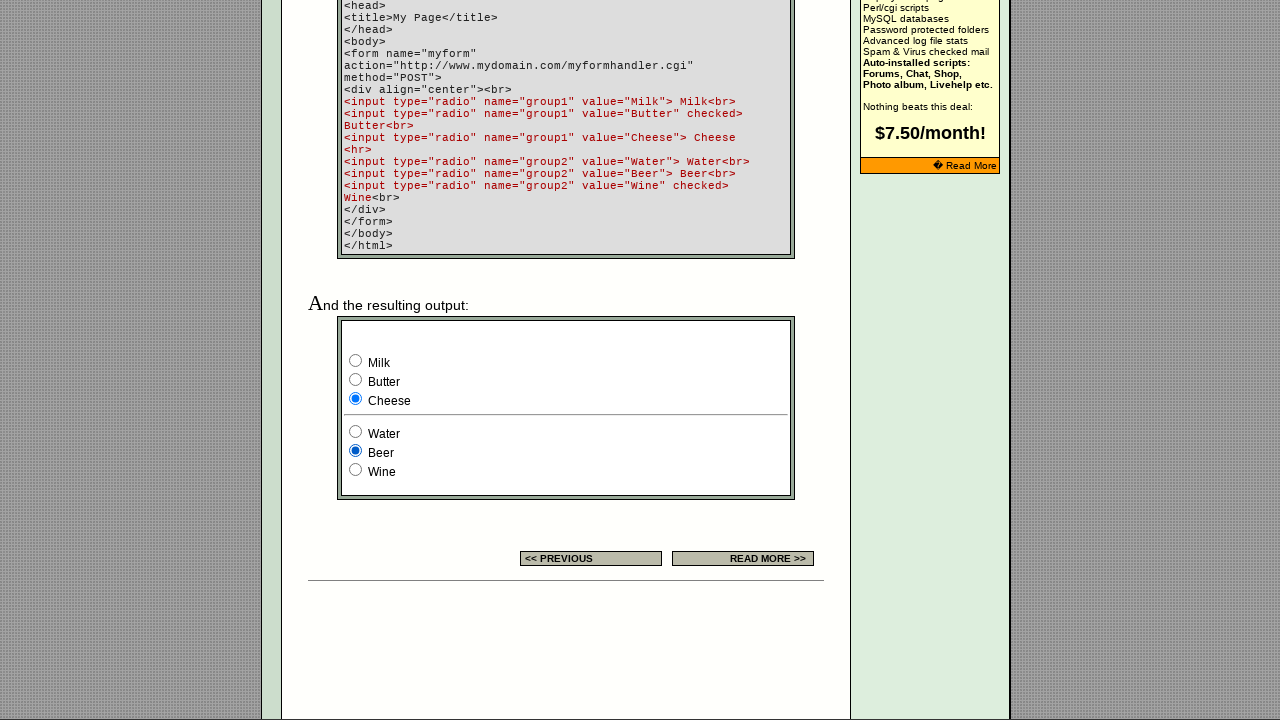

Verified radio button 2 in group 2 is checked
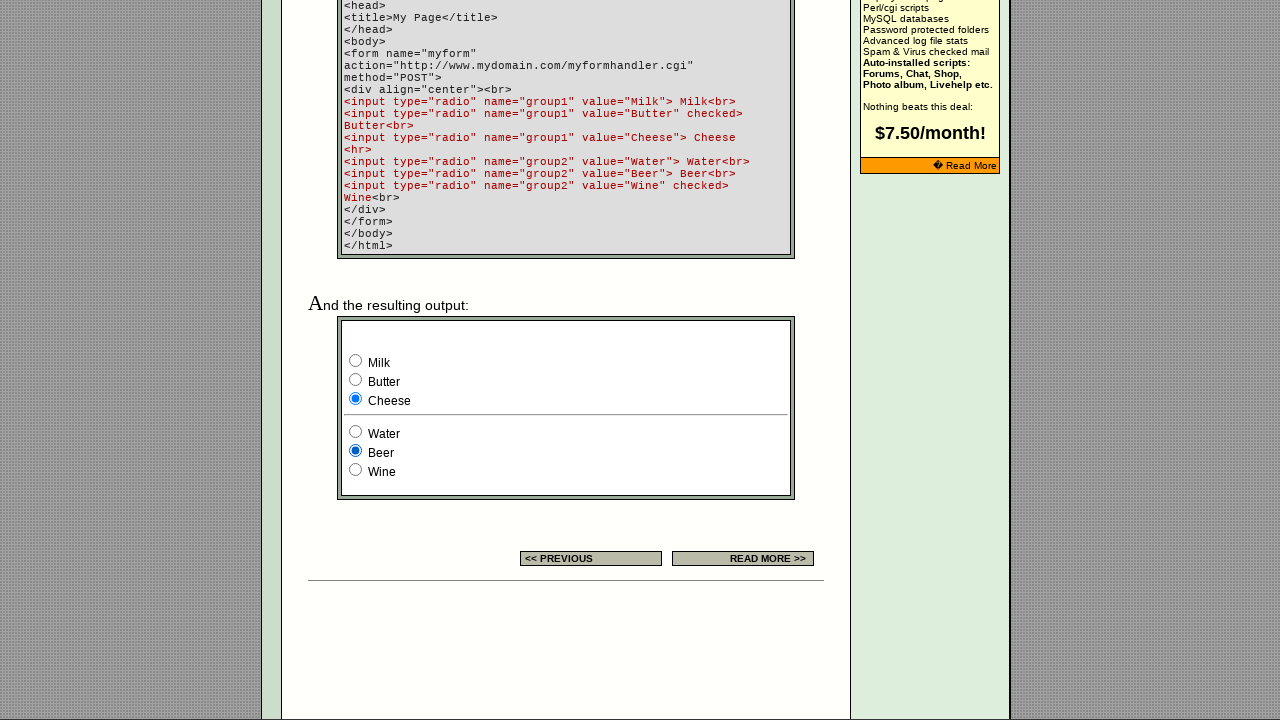

Clicked radio button 3 in group 2 at (356, 470) on input[name='group2'] >> nth=2
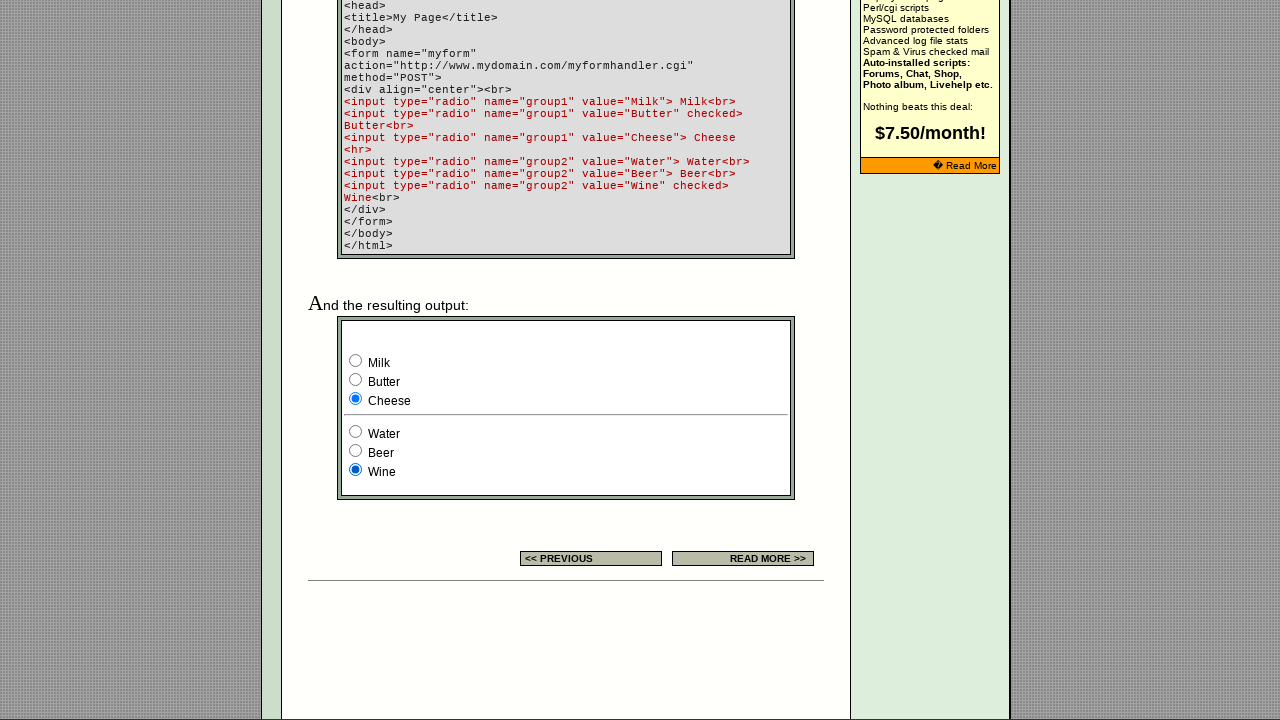

Verified radio button 3 in group 2 is checked
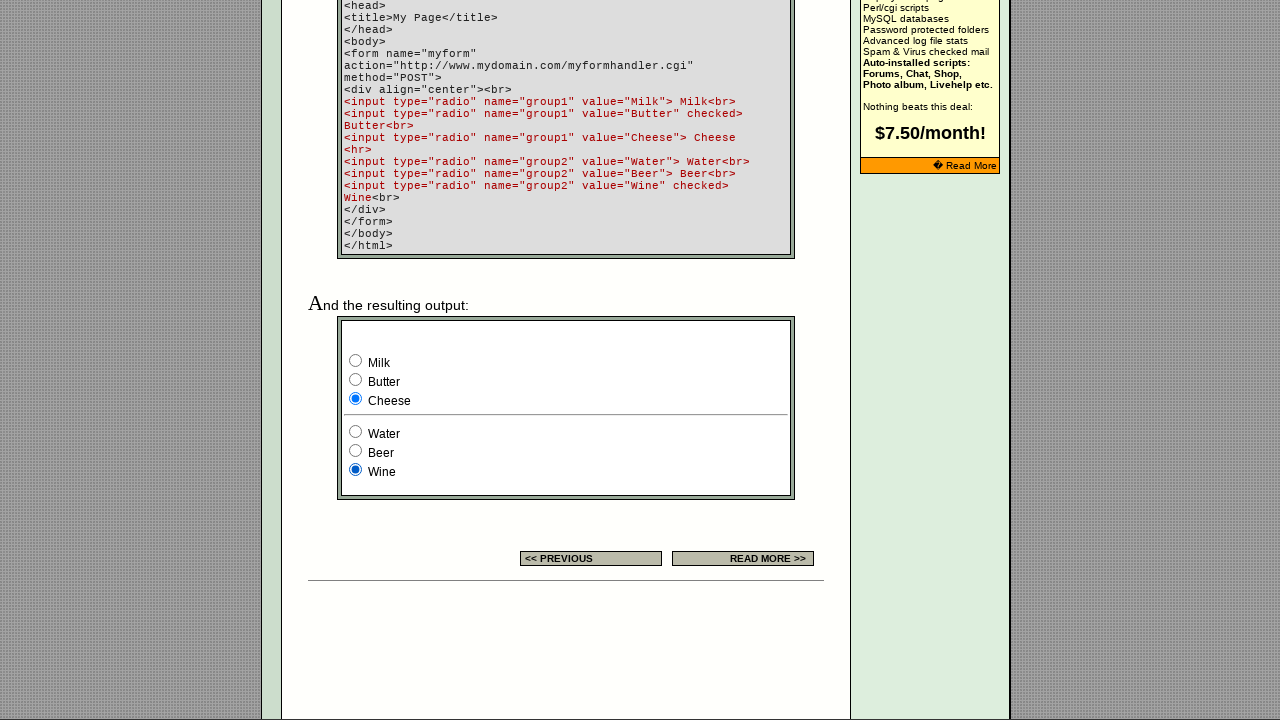

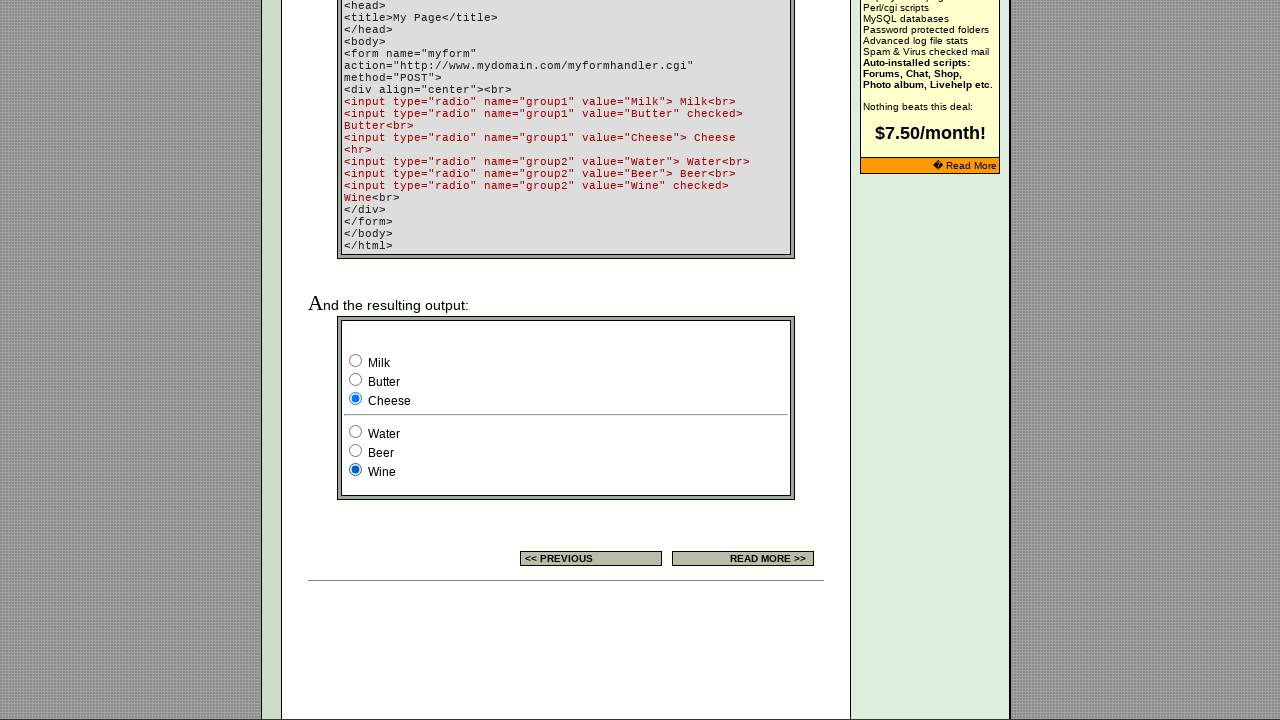